Tests a registration form by filling in a text input field on a registration page

Starting URL: http://suninjuly.github.io/registration1.html

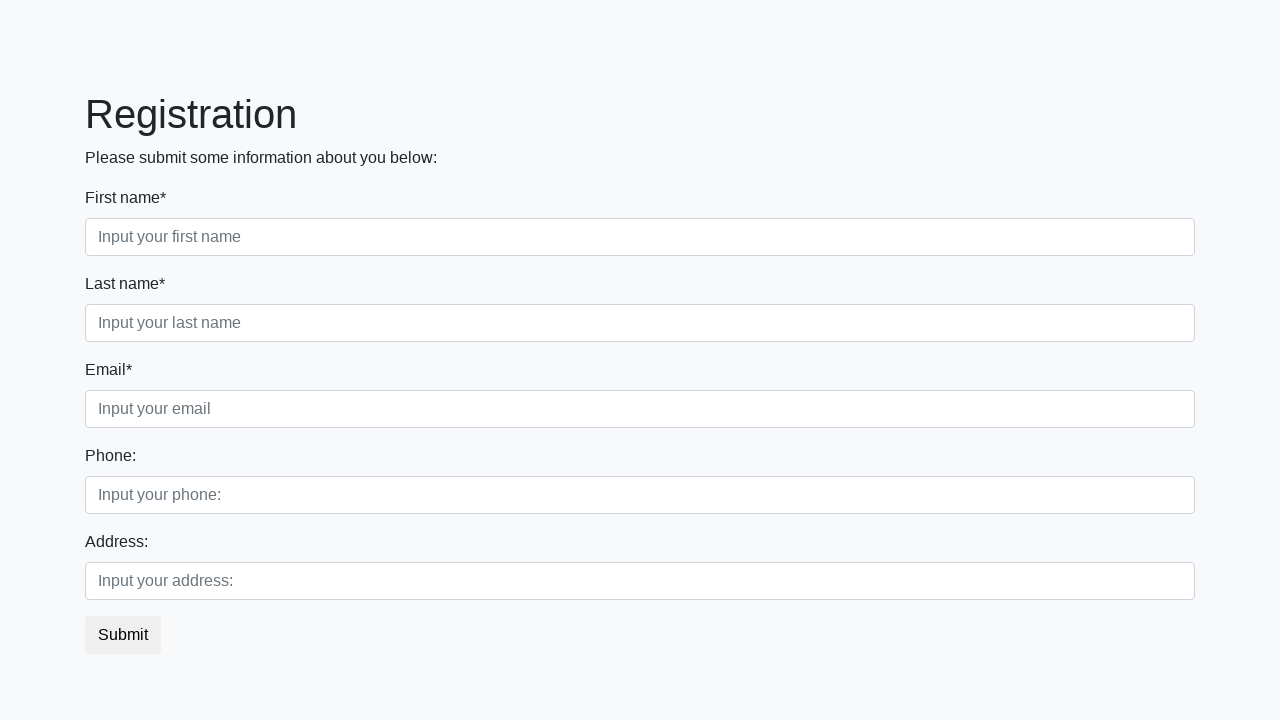

Navigated to registration form page
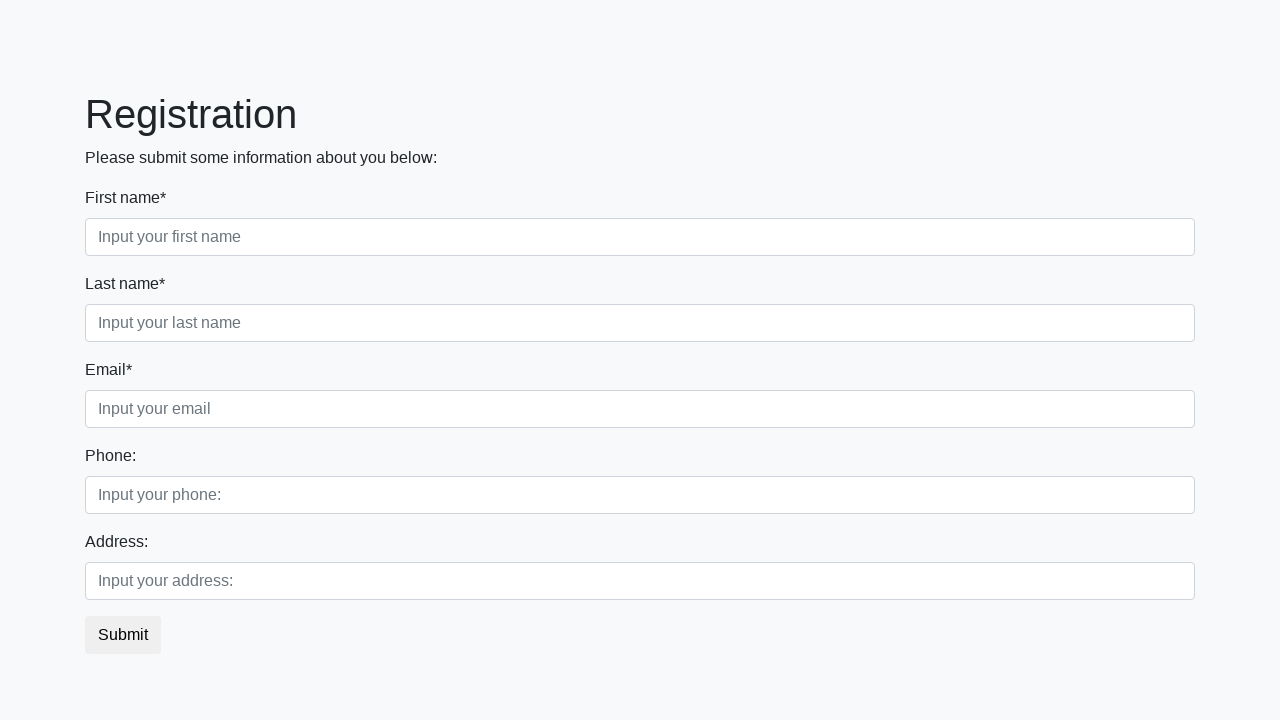

Filled text input field with 'John Smith' on input[type='text']
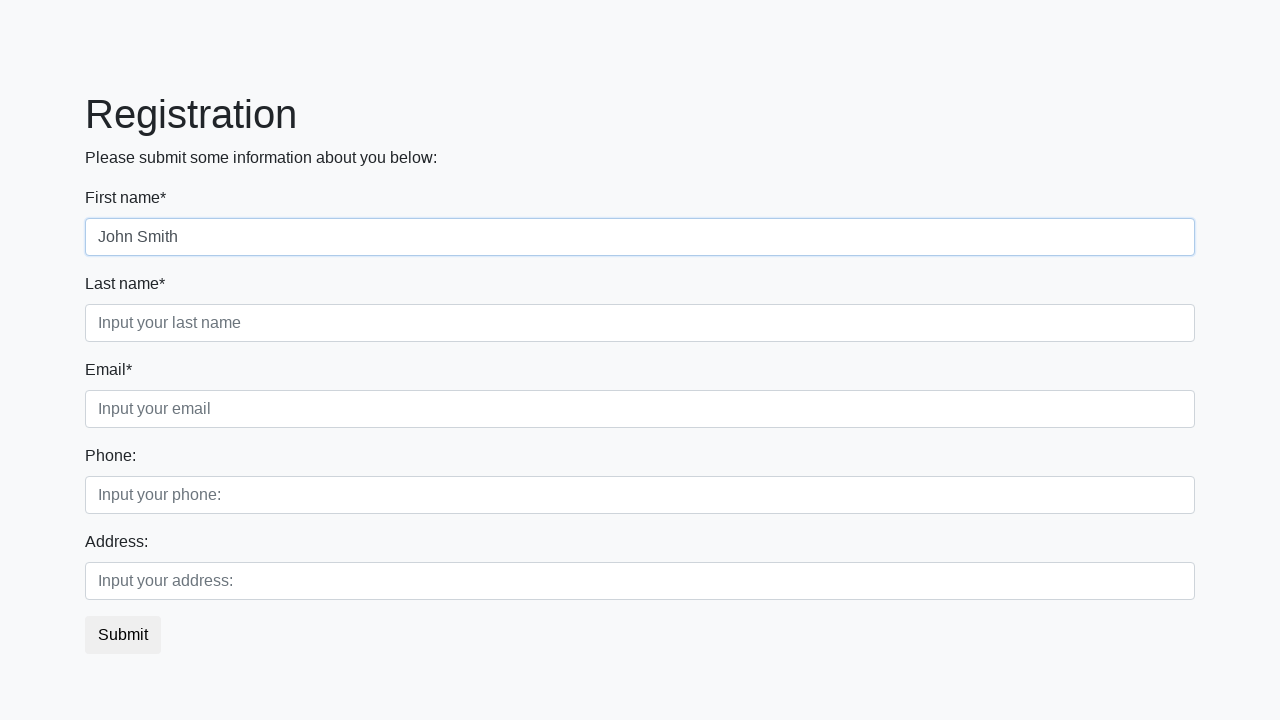

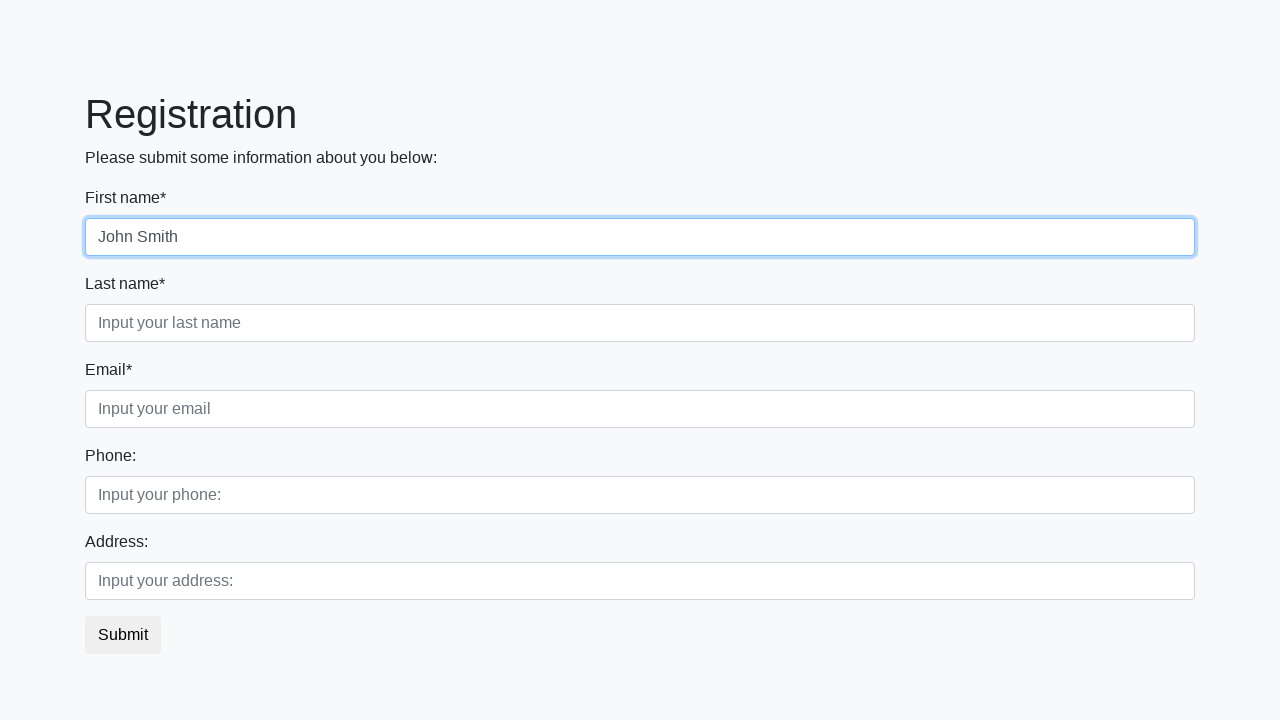